Tests XPath and CSS selector functionality on a practice page by clicking a "Forgot password" link and filling in name and email fields using various selector strategies.

Starting URL: https://rahulshettyacademy.com/locatorspractice/

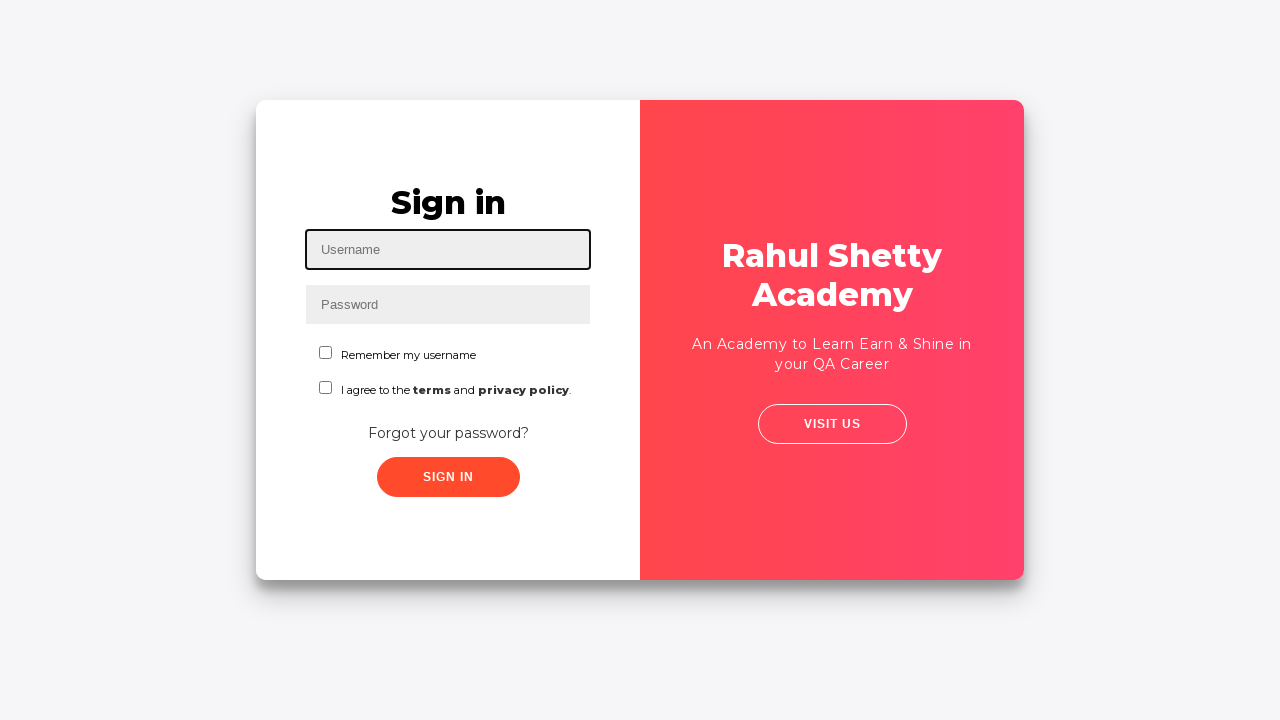

Clicked 'Forgot your password?' link at (448, 433) on text=Forgot your password?
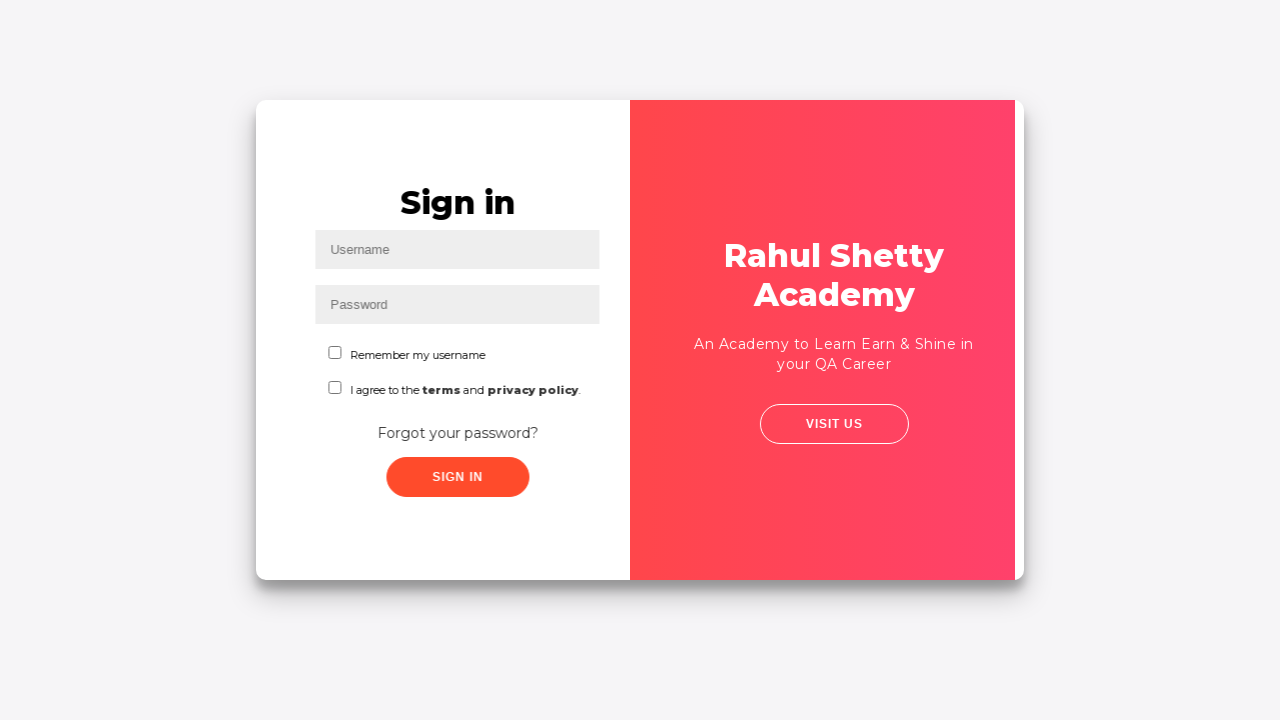

Filled Name field with 'abc' on input[placeholder='Name']
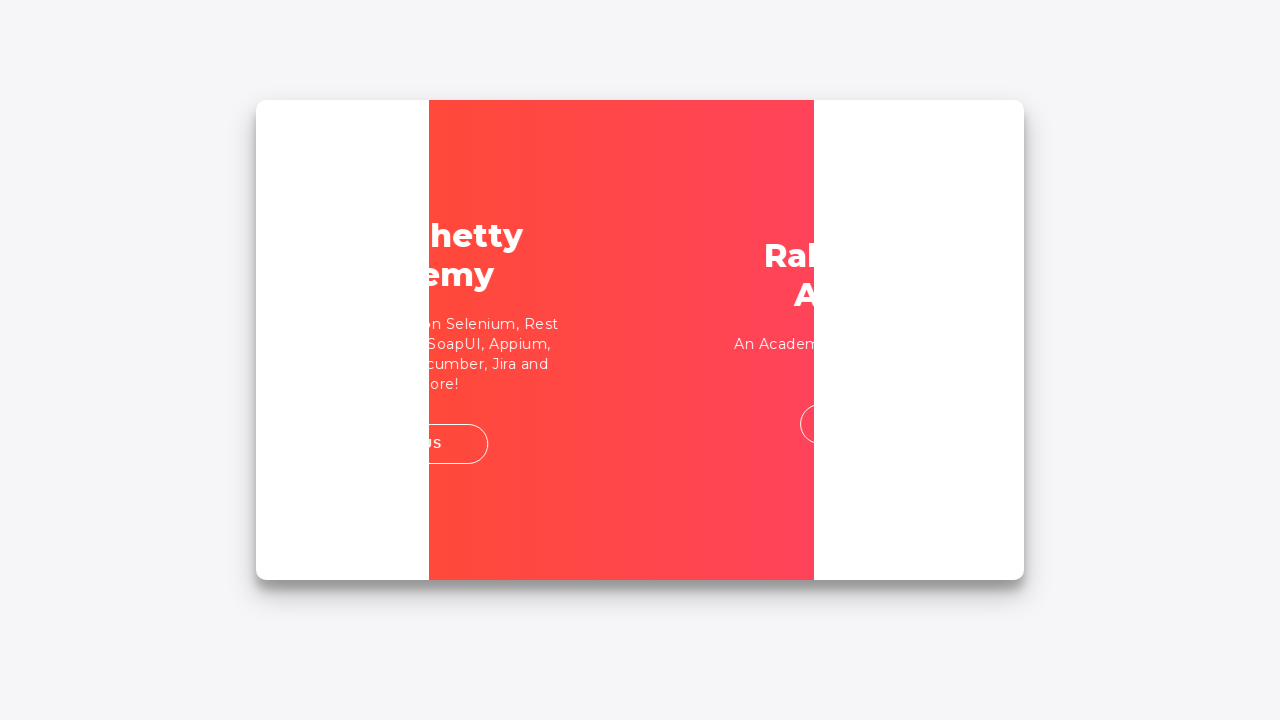

Filled second text input with 'abc@x.com' on input[type='text']:nth-of-type(2)
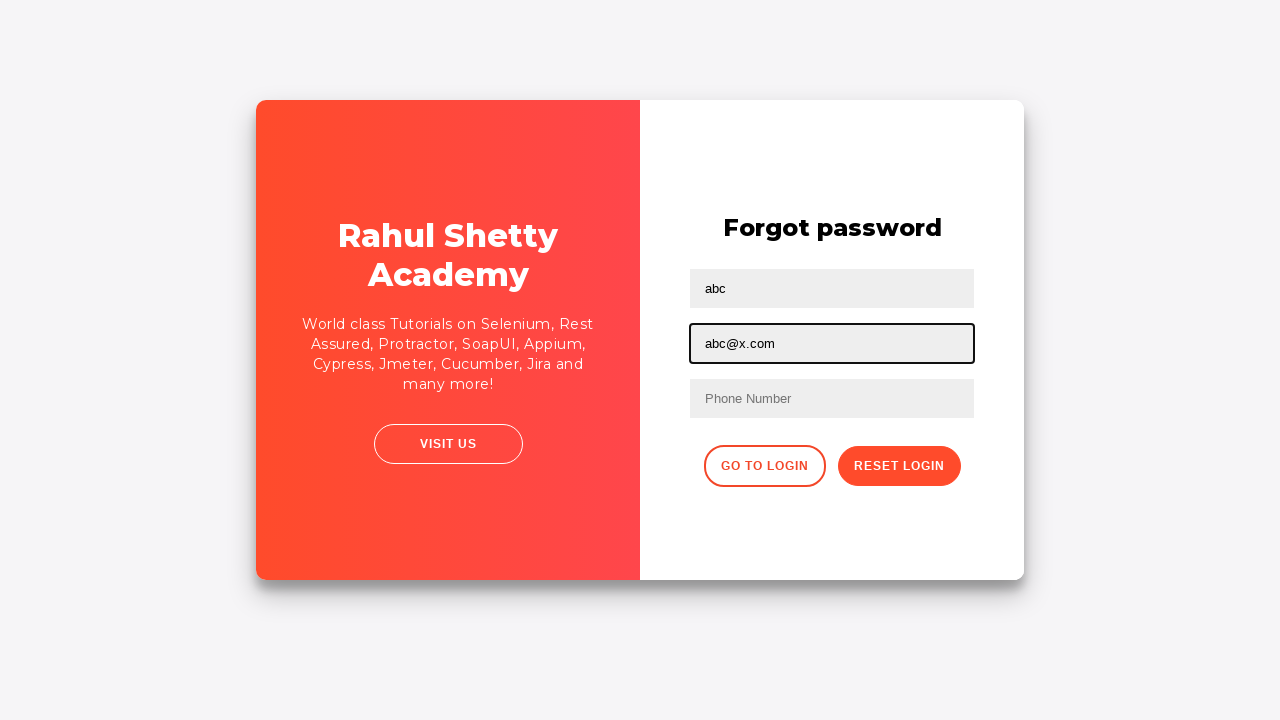

Cleared second text input on input[type='text']:nth-of-type(2)
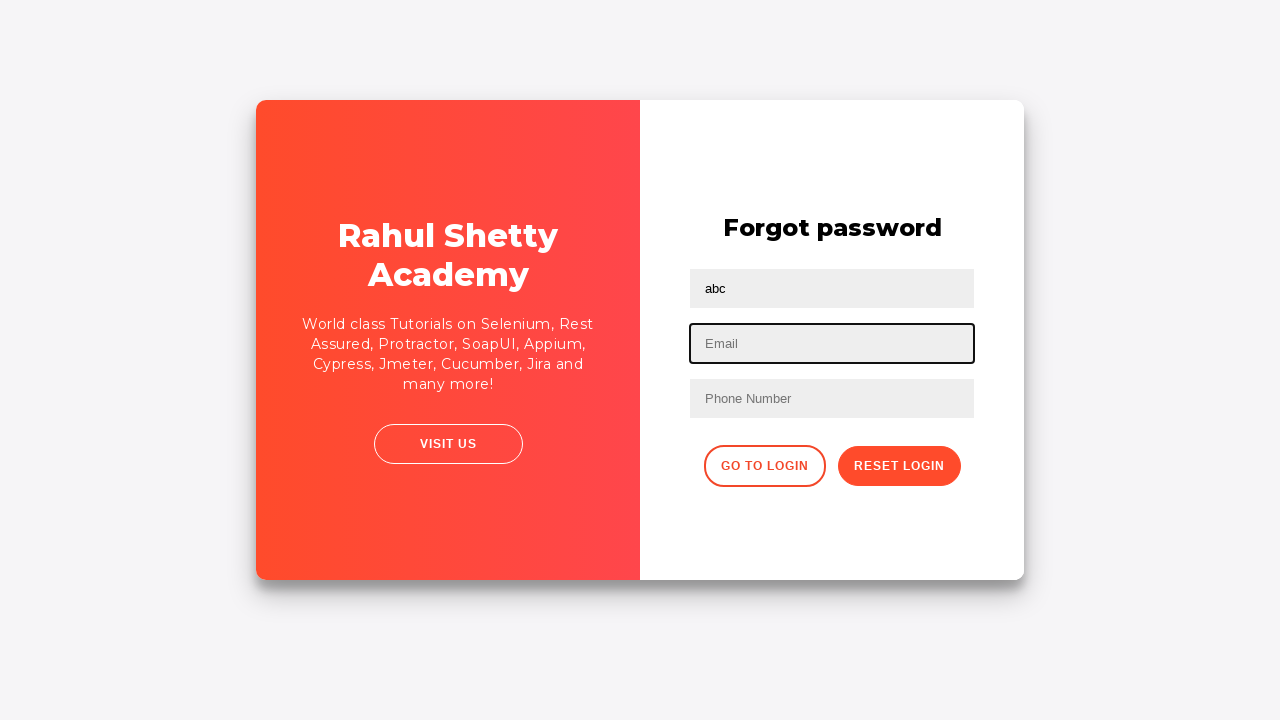

Filled email field with 'abc@gmail.com' on input[type='text']:nth-child(3)
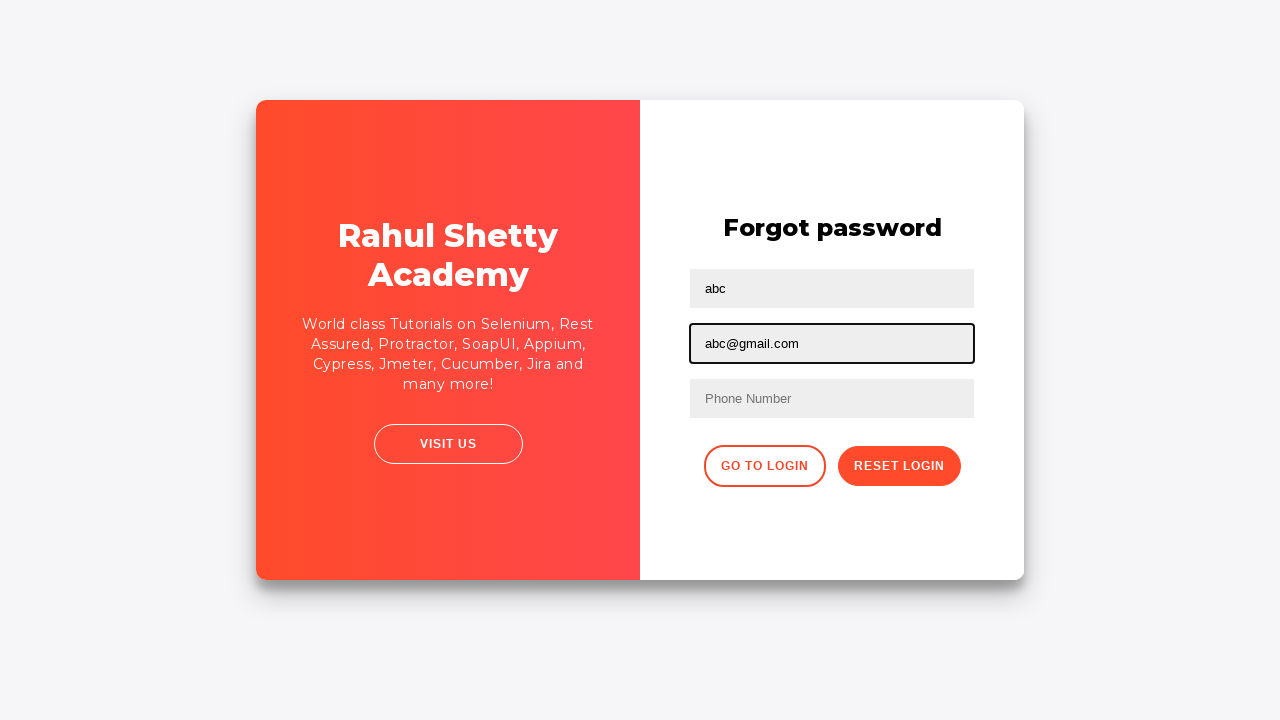

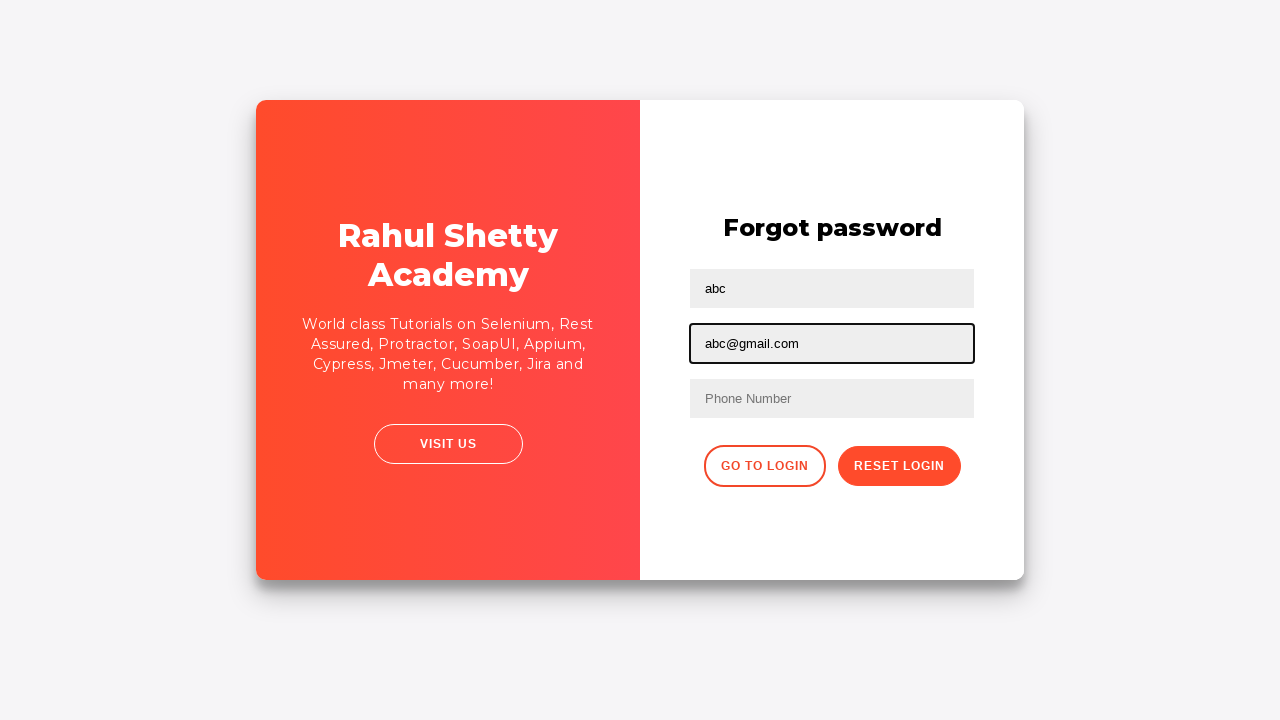